Navigates to the WebdriverIO website and verifies the page loads successfully. The original test focused on timeout configuration which is framework-specific.

Starting URL: https://webdriver.io

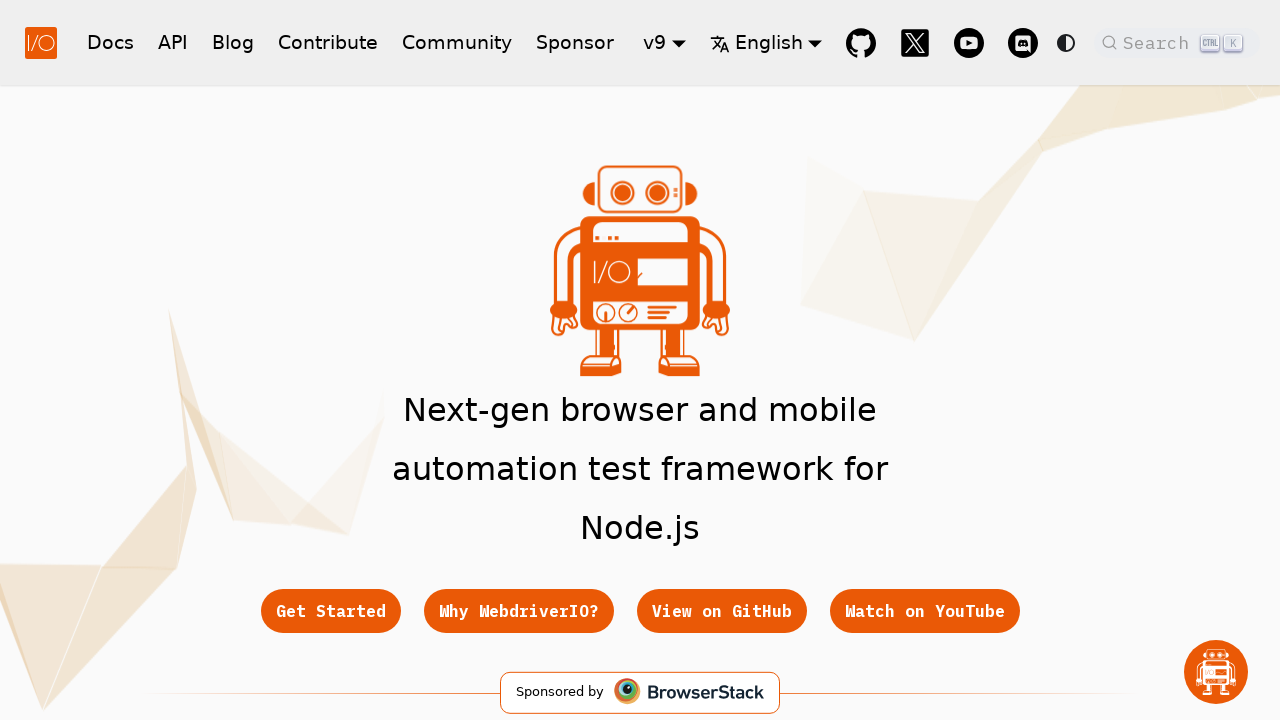

Navigated to WebdriverIO website
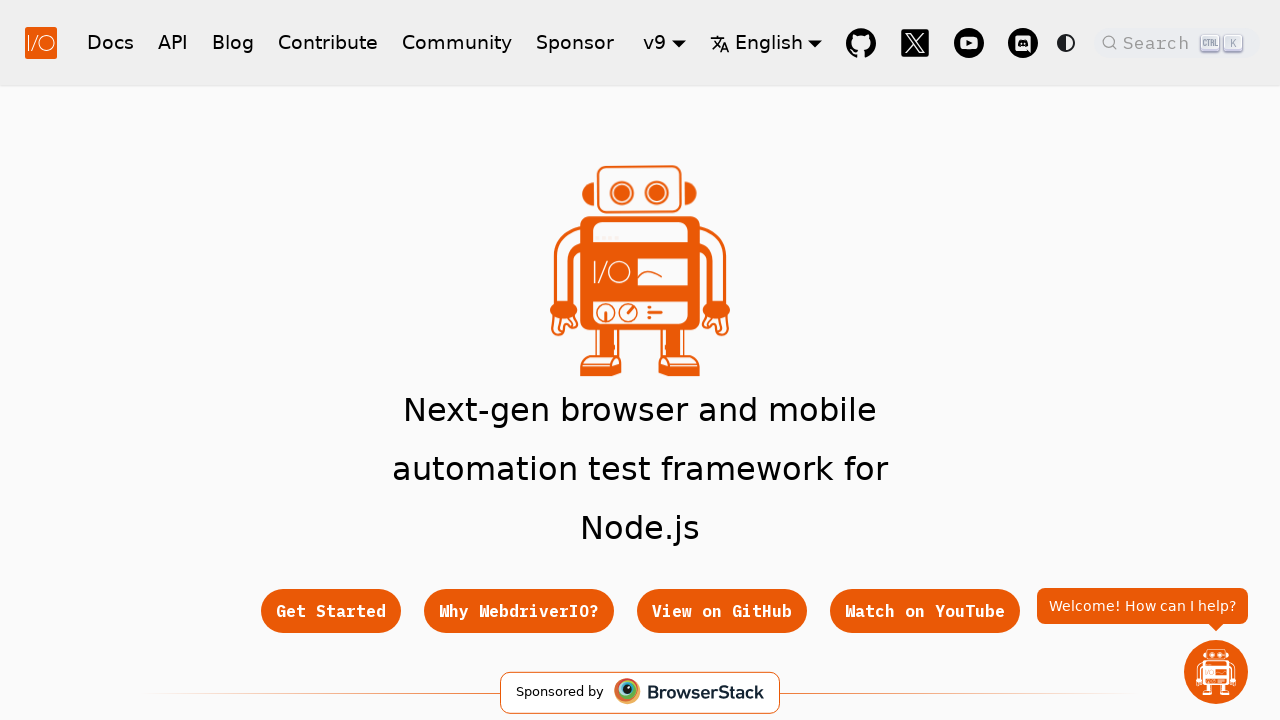

Page DOM content fully loaded
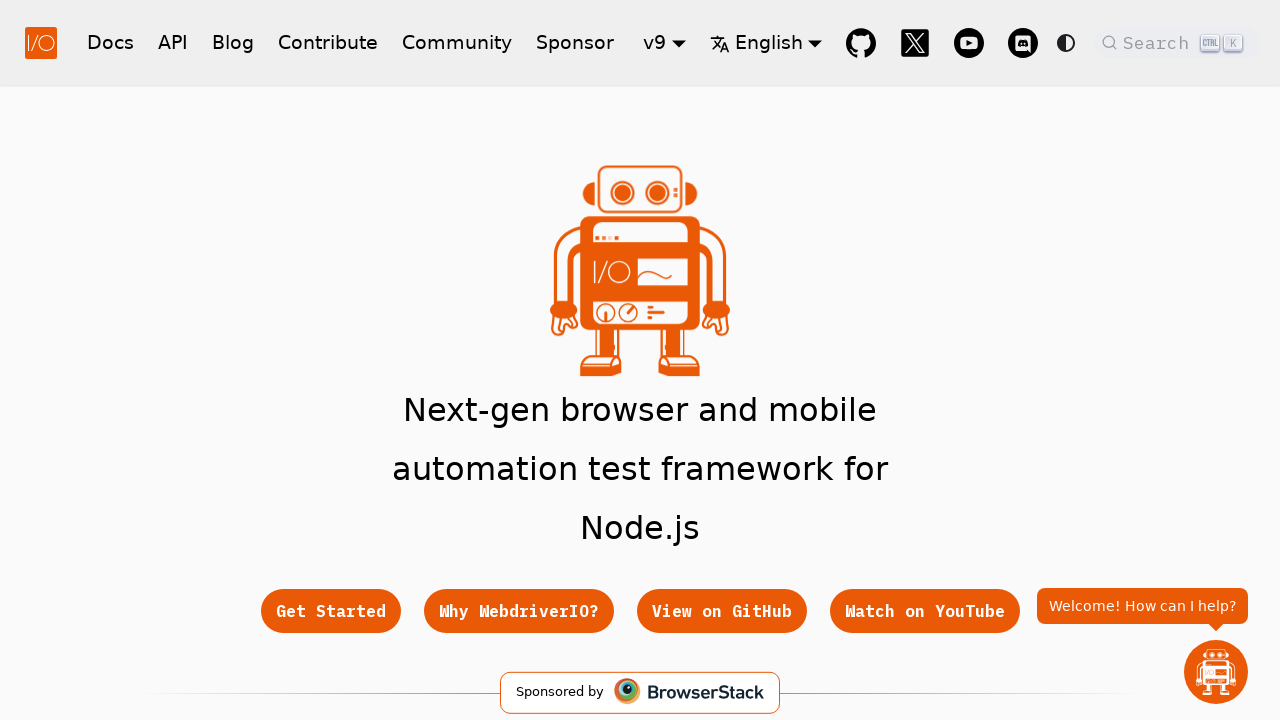

Body element is present and page loaded successfully
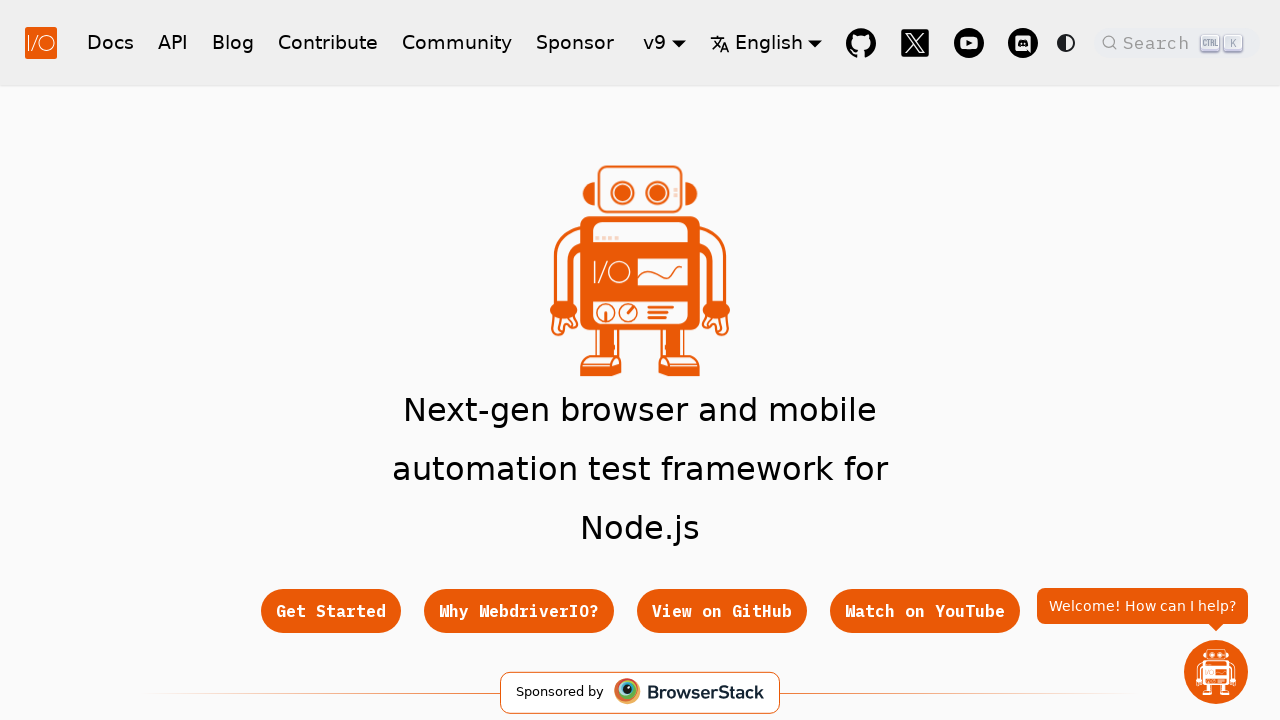

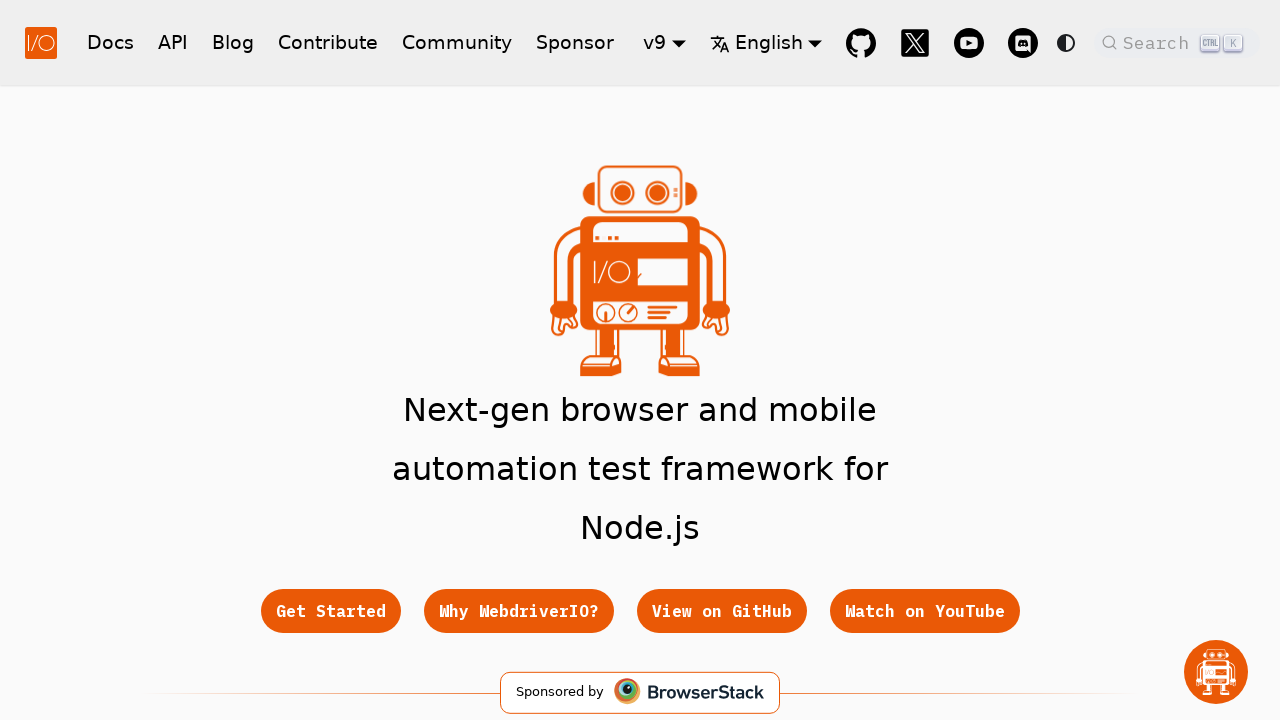